Navigates to Game8's Genshin Impact search results for redeem codes, finds the most recent version article in the search results, clicks through to view the article, and verifies that a table with codes is displayed.

Starting URL: https://game8.co/games/Genshin-Impact/search?q=Redeem+Codes

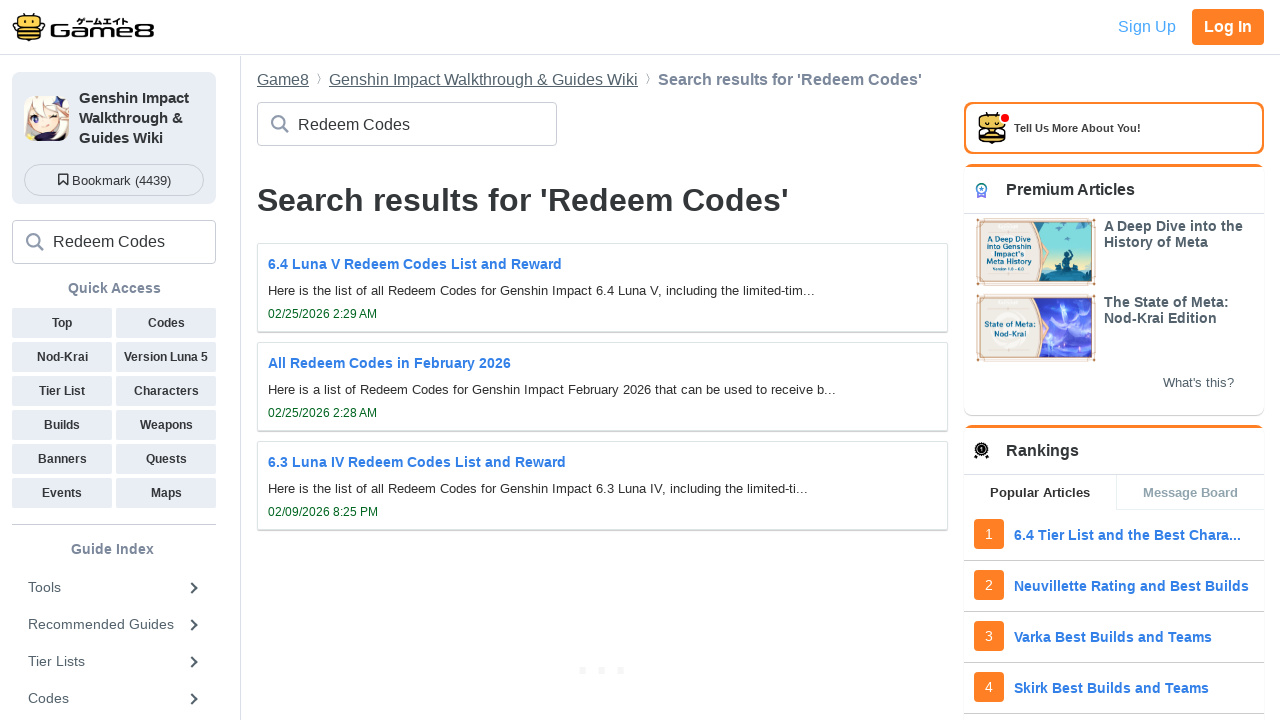

Waited for search result items to load on Game8 Genshin Impact search page
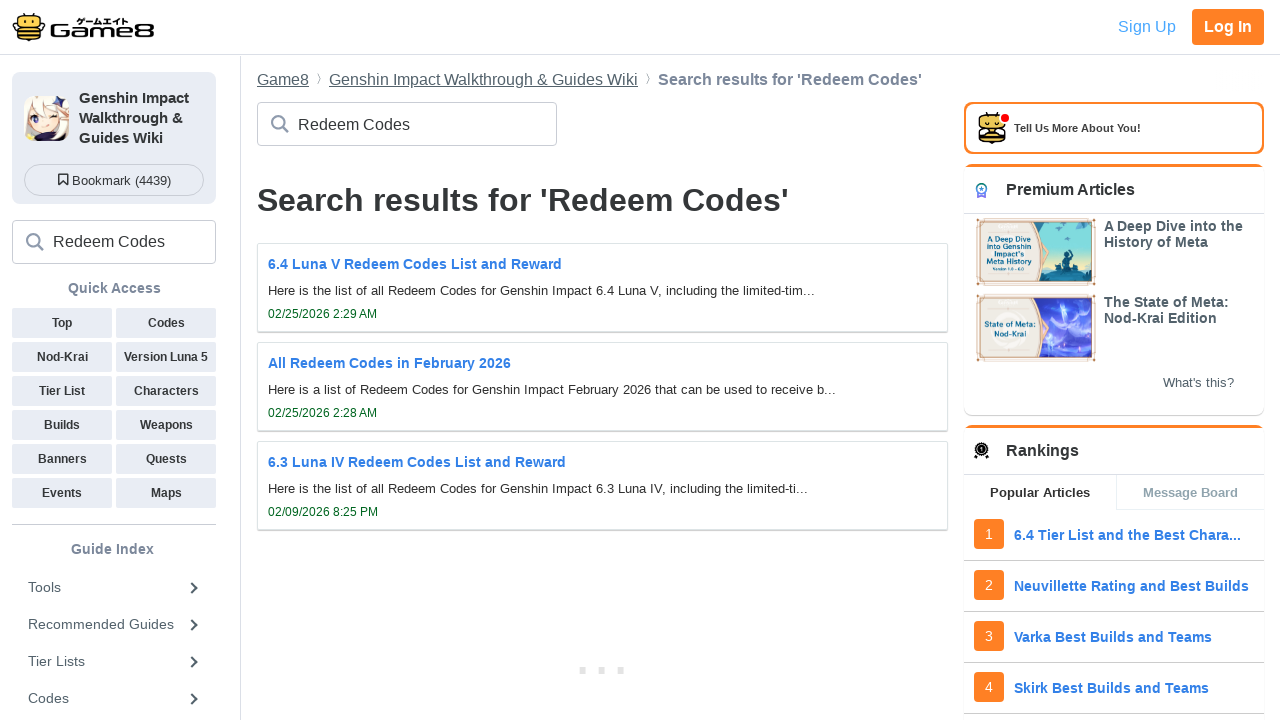

Located all search result items
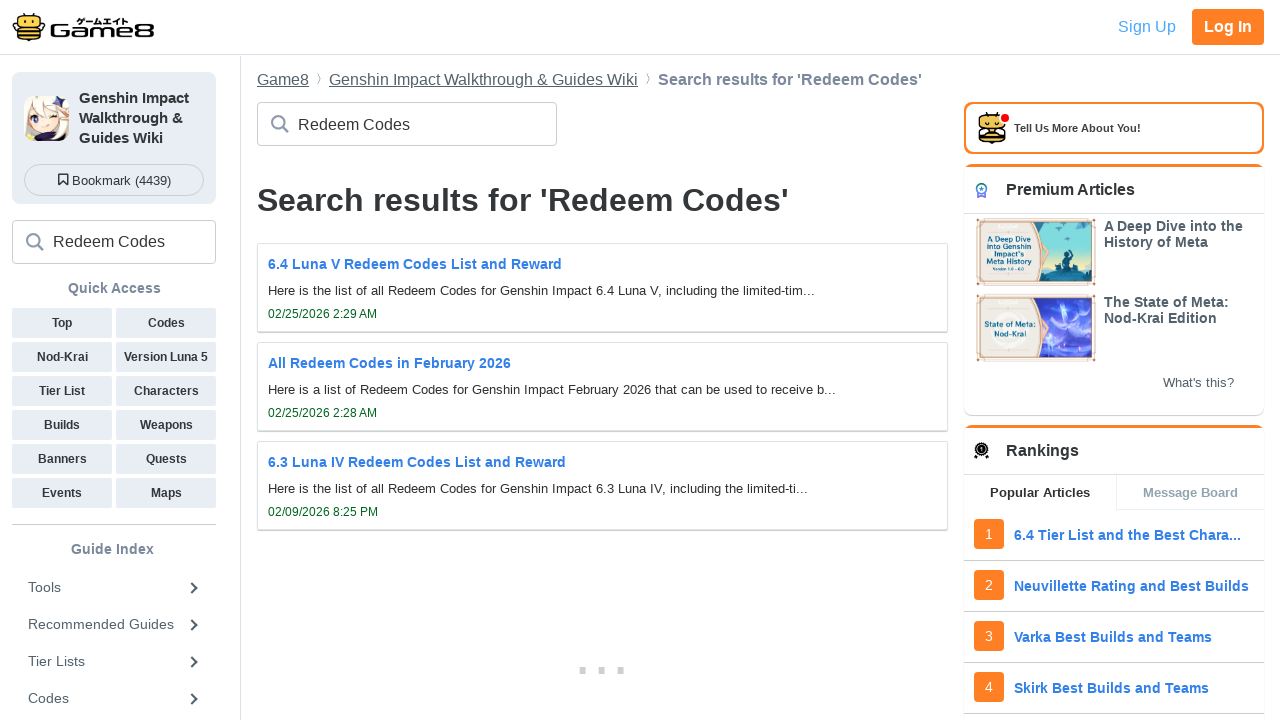

Found the first search result containing 'Redeem Codes'
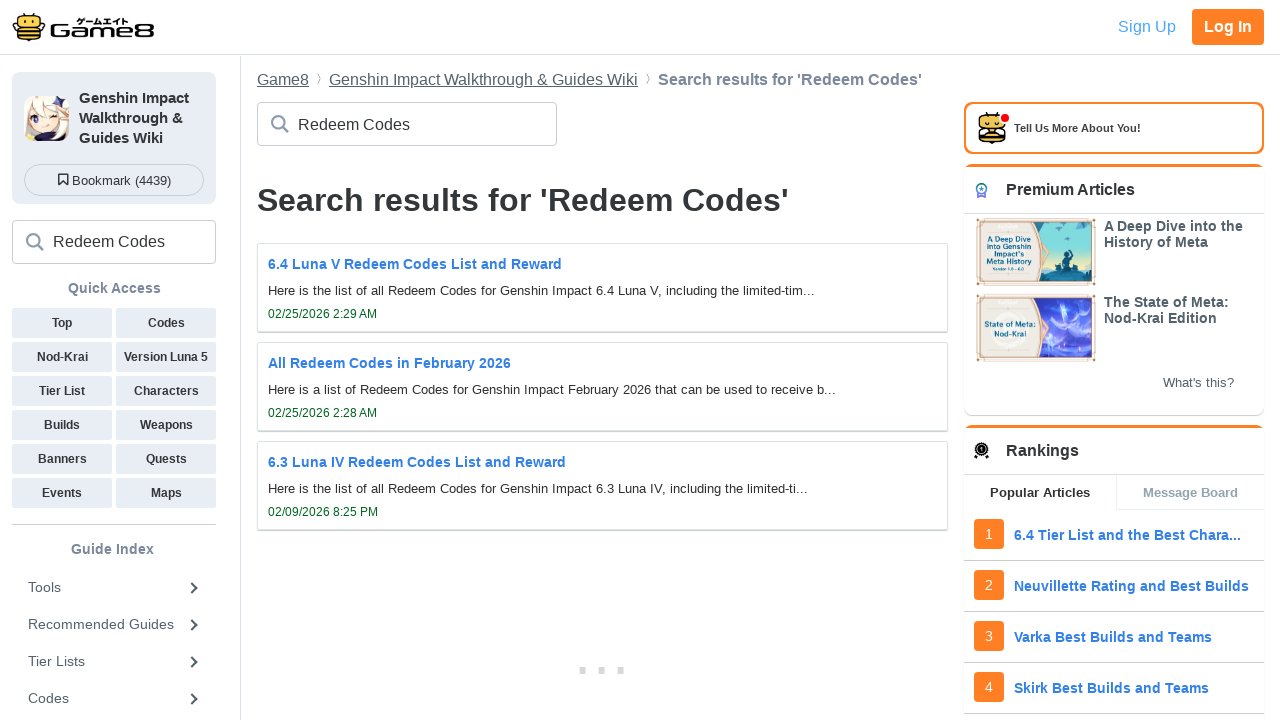

Located the link within the Redeem Codes search result
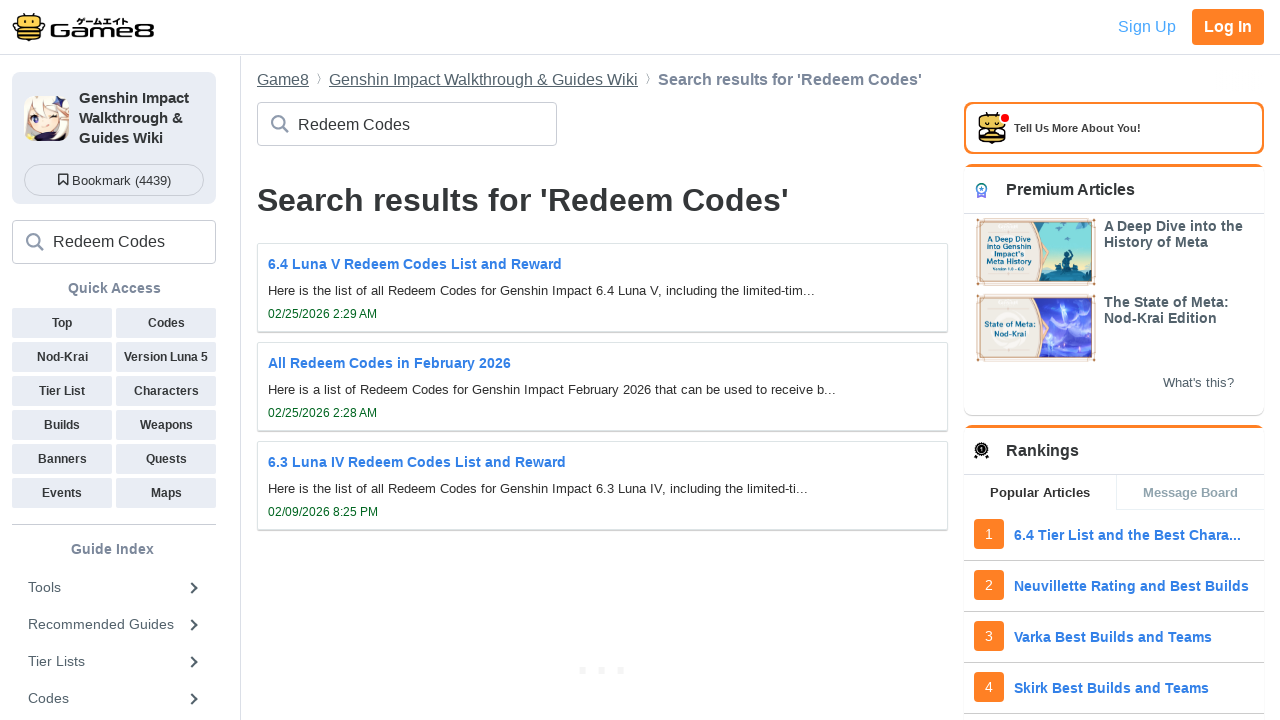

Clicked on the Redeem Codes article link to navigate to the article page at (602, 288) on .c-archiveSearchListItem:has-text('Redeem Codes') >> nth=0 >> .c-archiveSearchLi
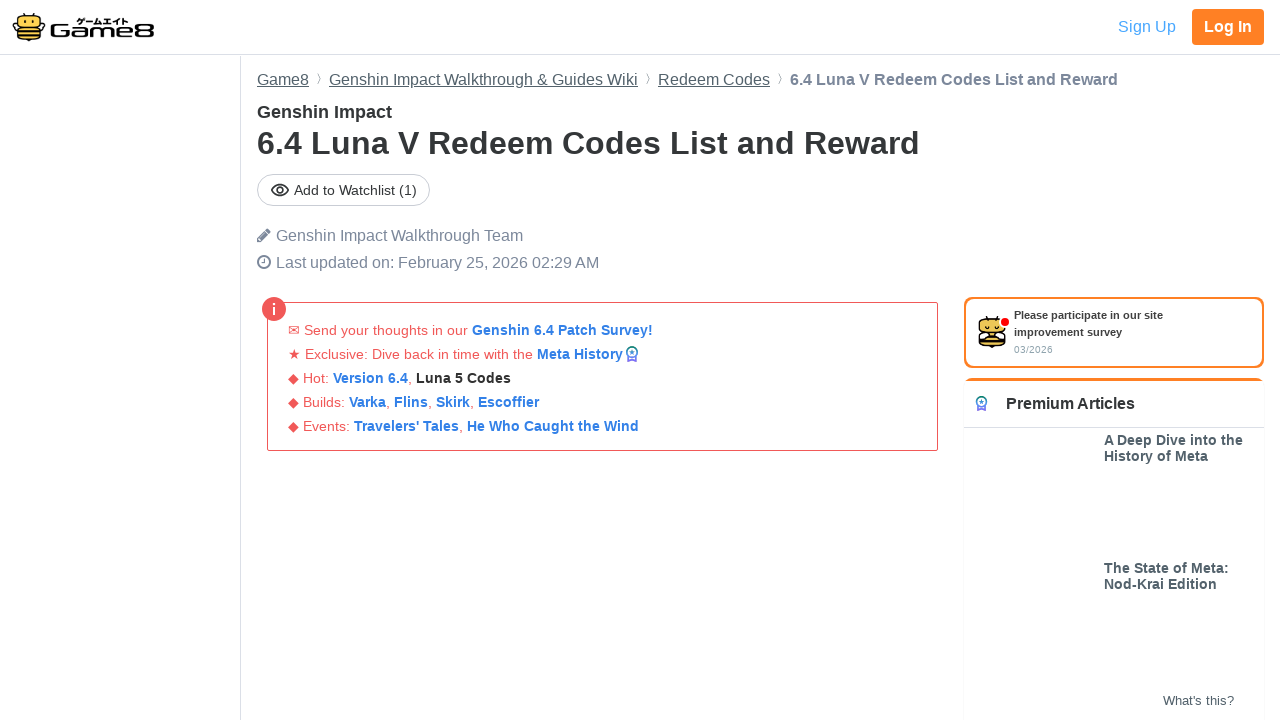

Verified that the article page loaded and a table with codes is displayed
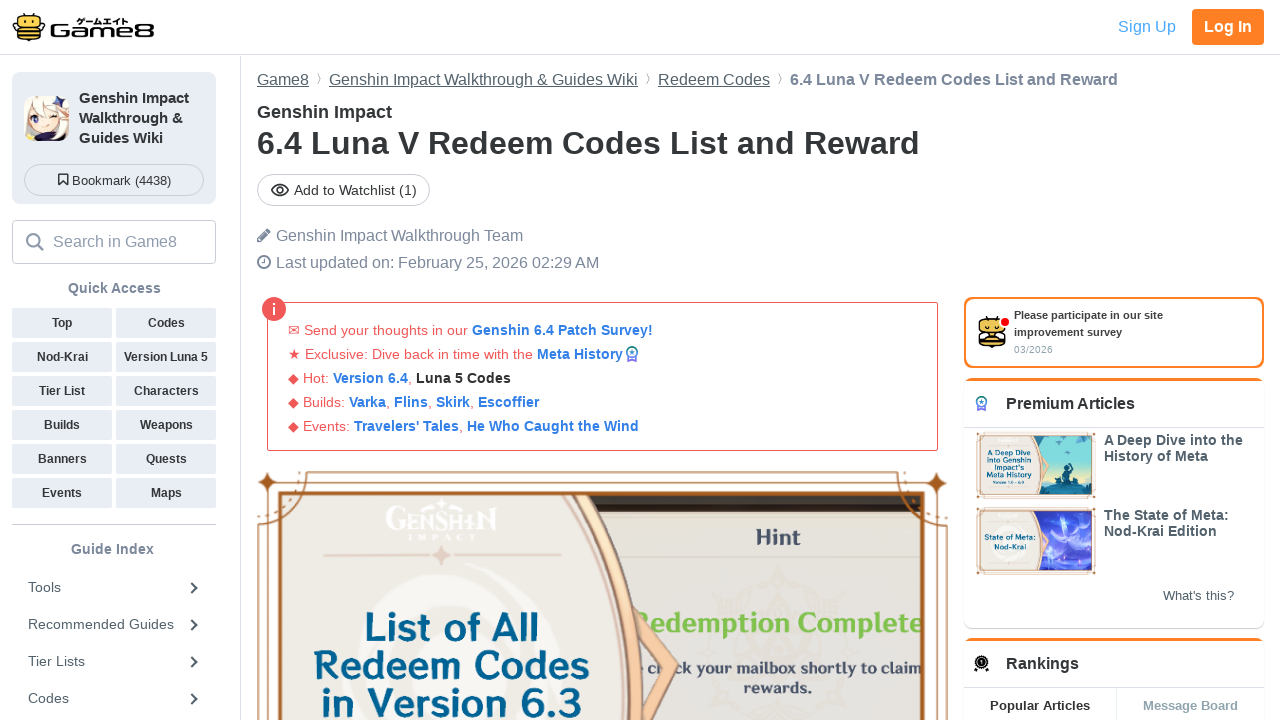

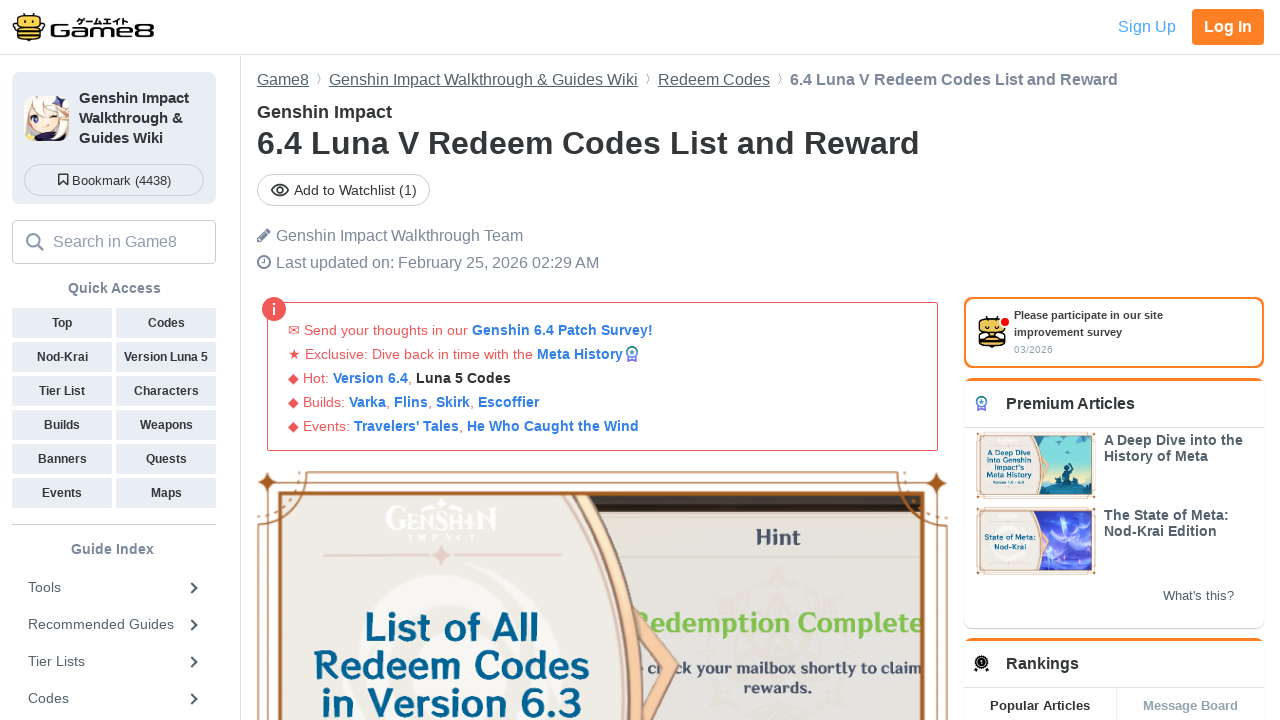